Tests checkbox functionality by checking and unchecking a checkbox, verifying its state after each action

Starting URL: https://rahulshettyacademy.com/AutomationPractice/

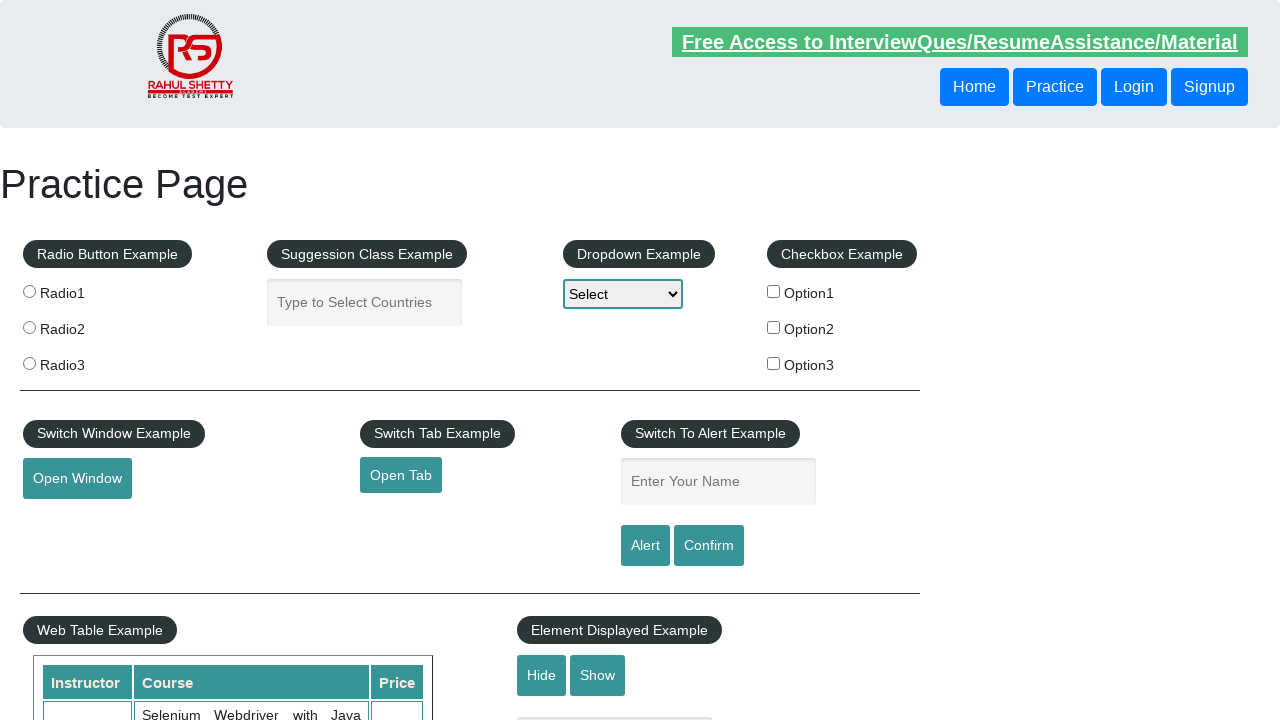

Clicked checkbox #checkBoxOption1 to check it at (774, 291) on #checkBoxOption1
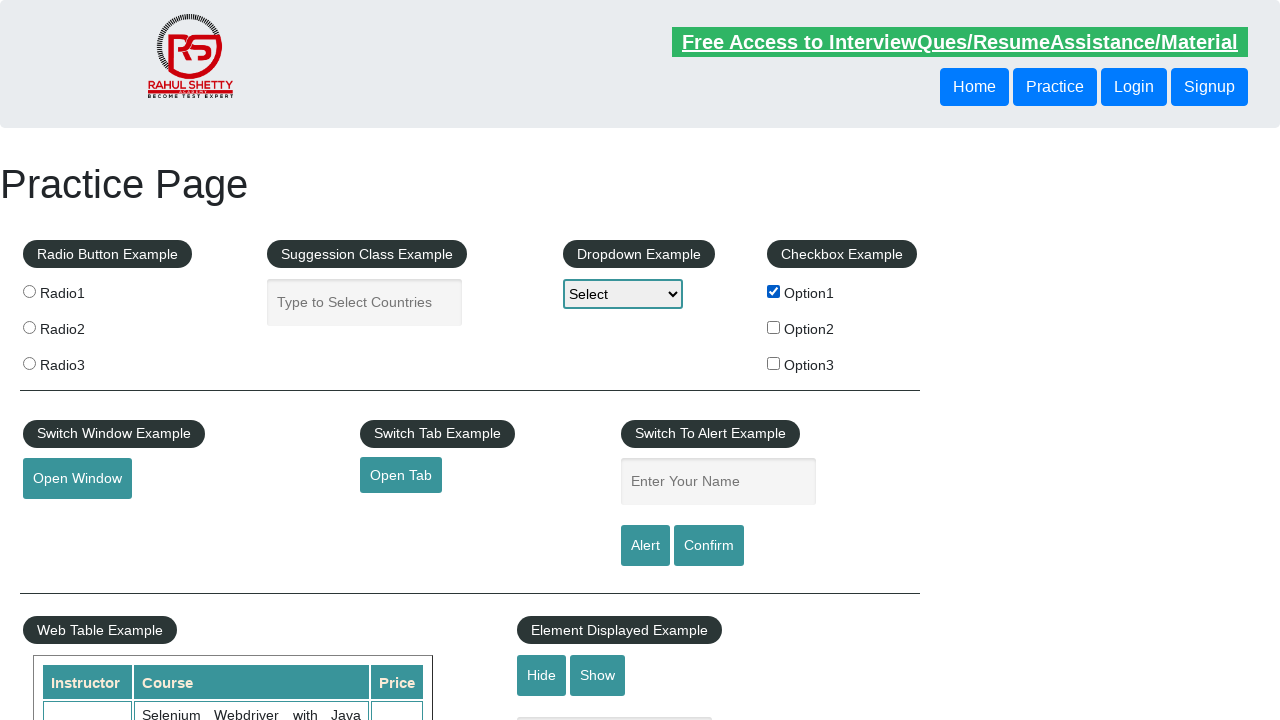

Verified that checkbox #checkBoxOption1 is checked
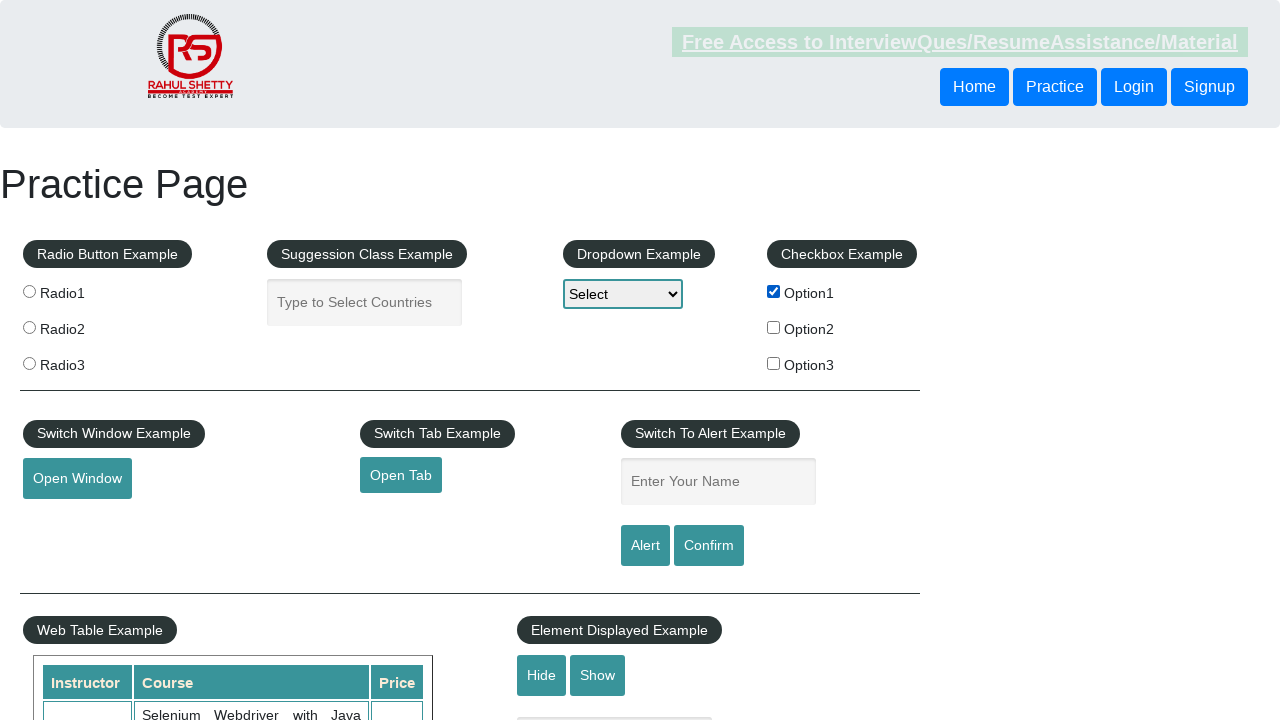

Clicked checkbox #checkBoxOption1 to uncheck it at (774, 291) on #checkBoxOption1
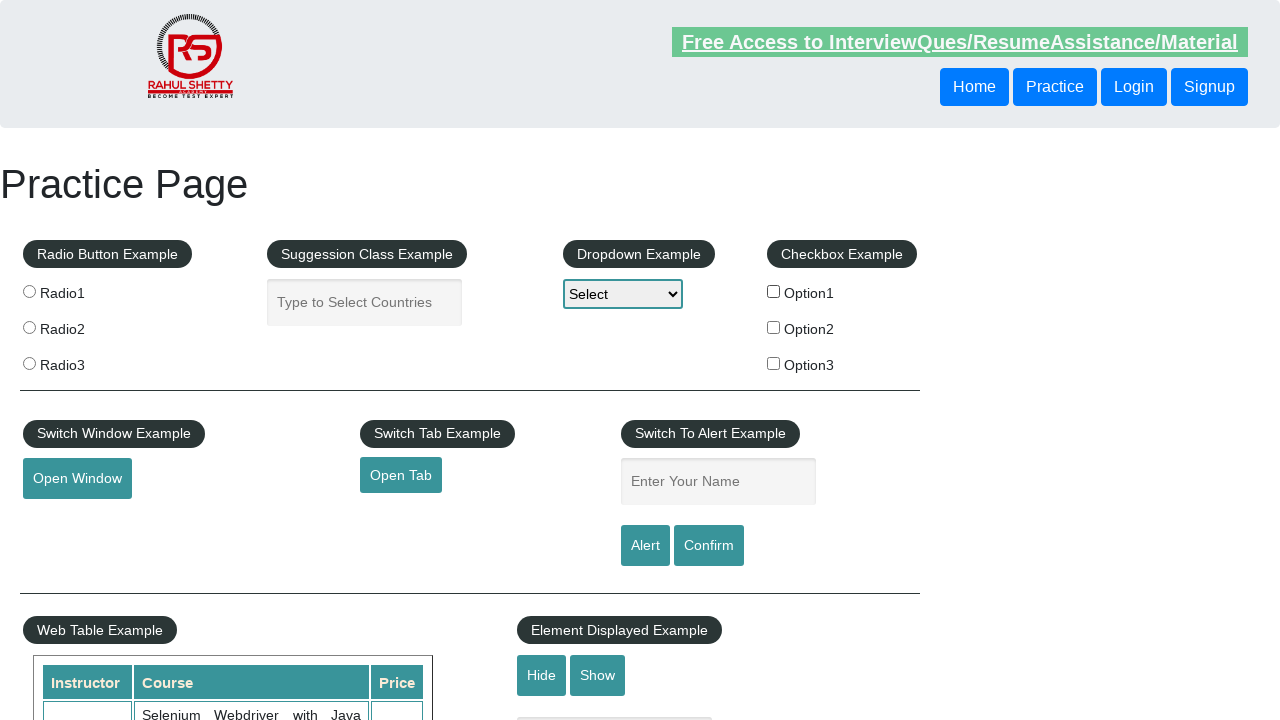

Verified that checkbox #checkBoxOption1 is unchecked
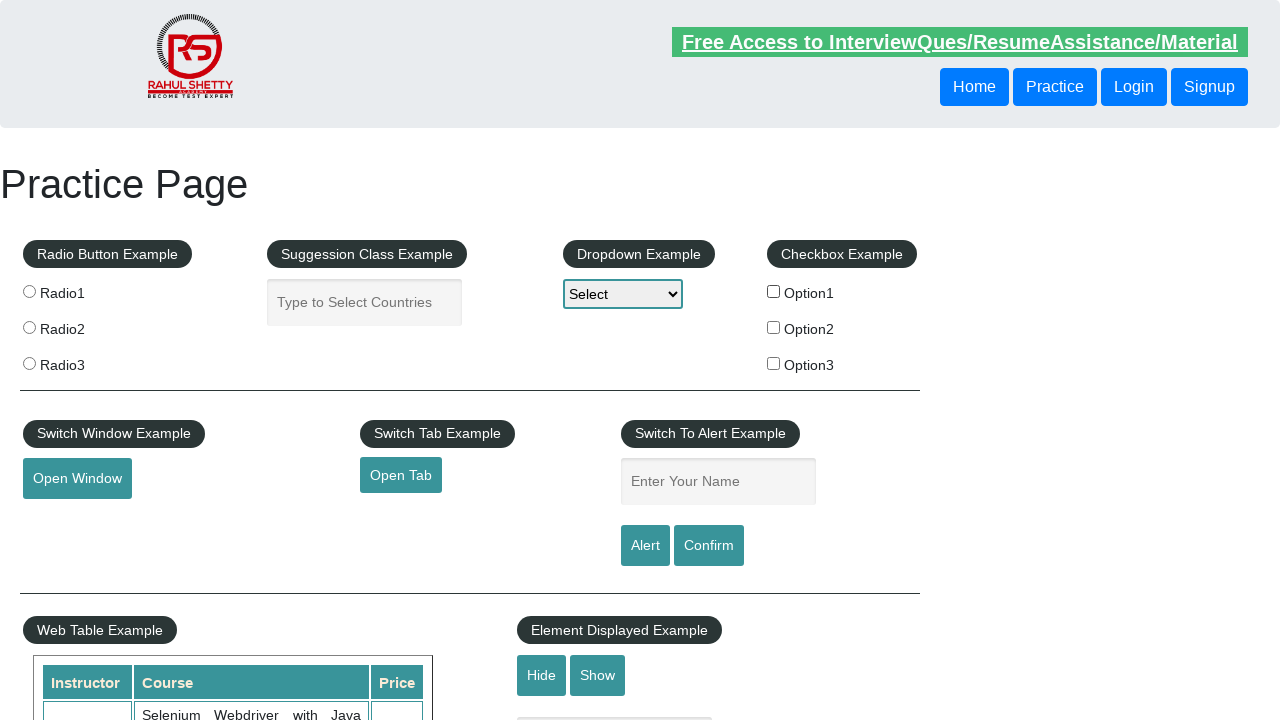

Retrieved count of all checkboxes on page: 3
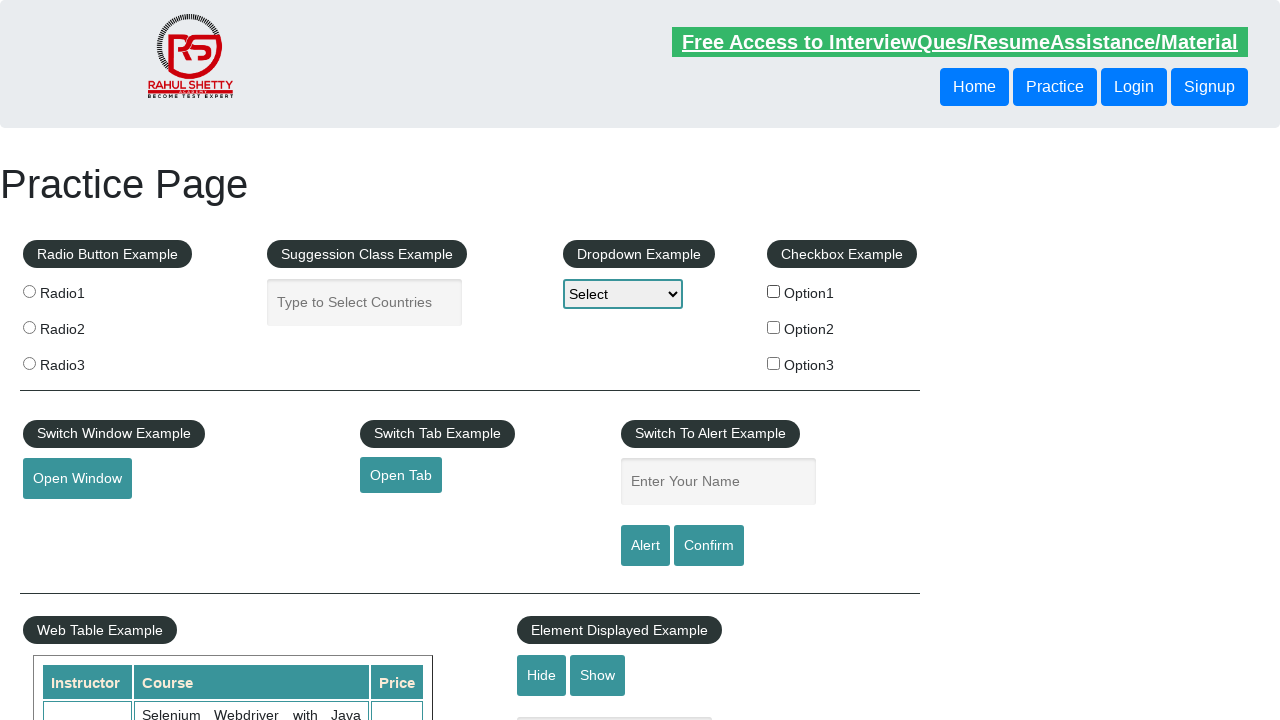

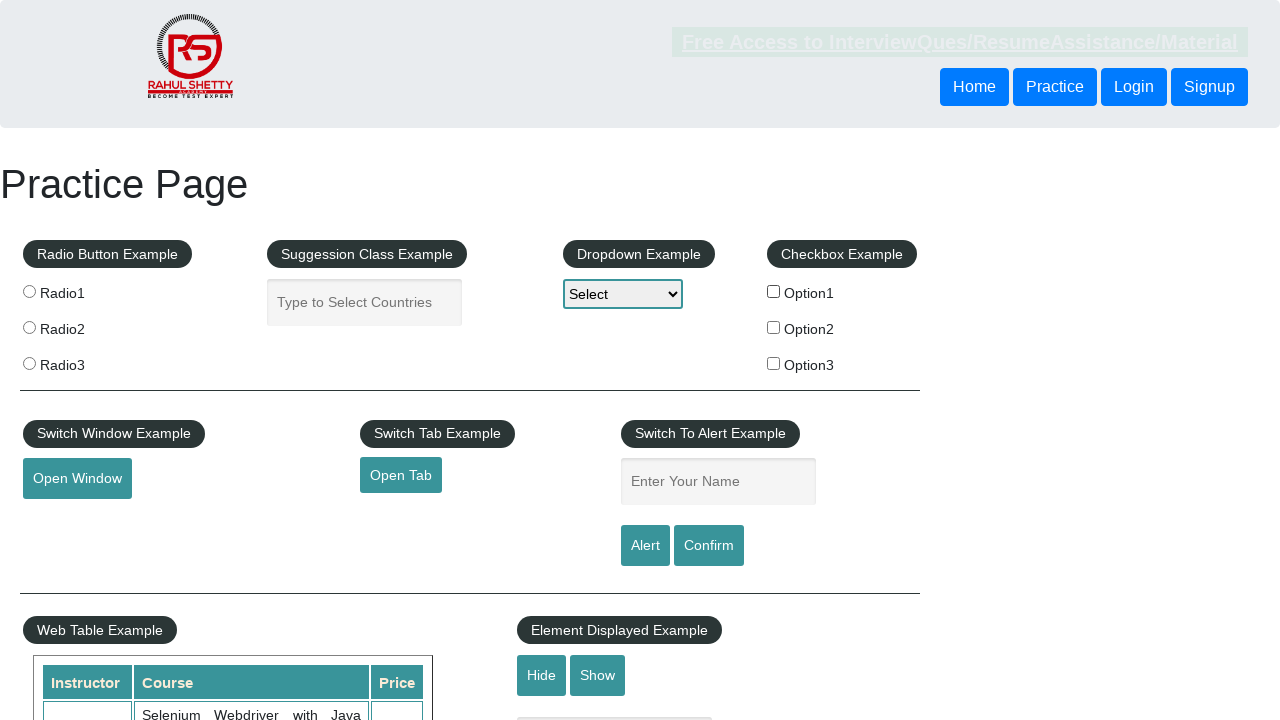